Fills out a registration form with test data and verifies successful registration message

Starting URL: http://suninjuly.github.io/registration1.html

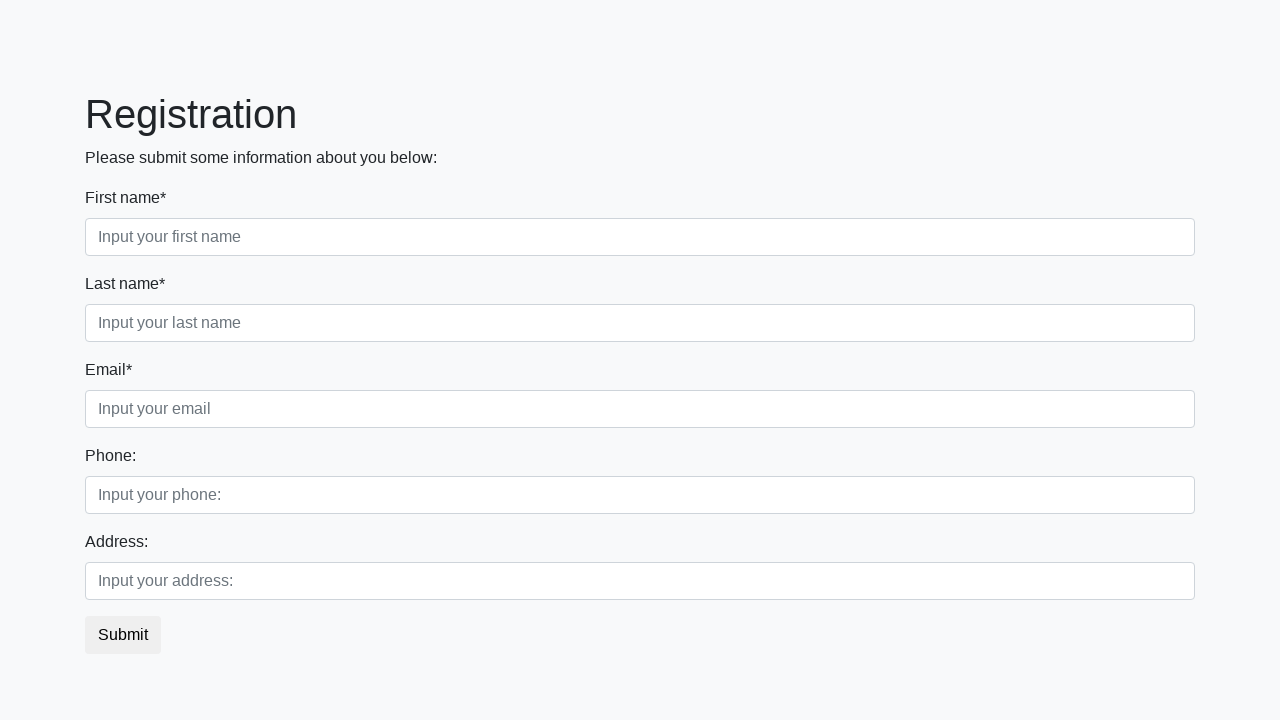

Filled first name field with 'John' on div.first_block input.first
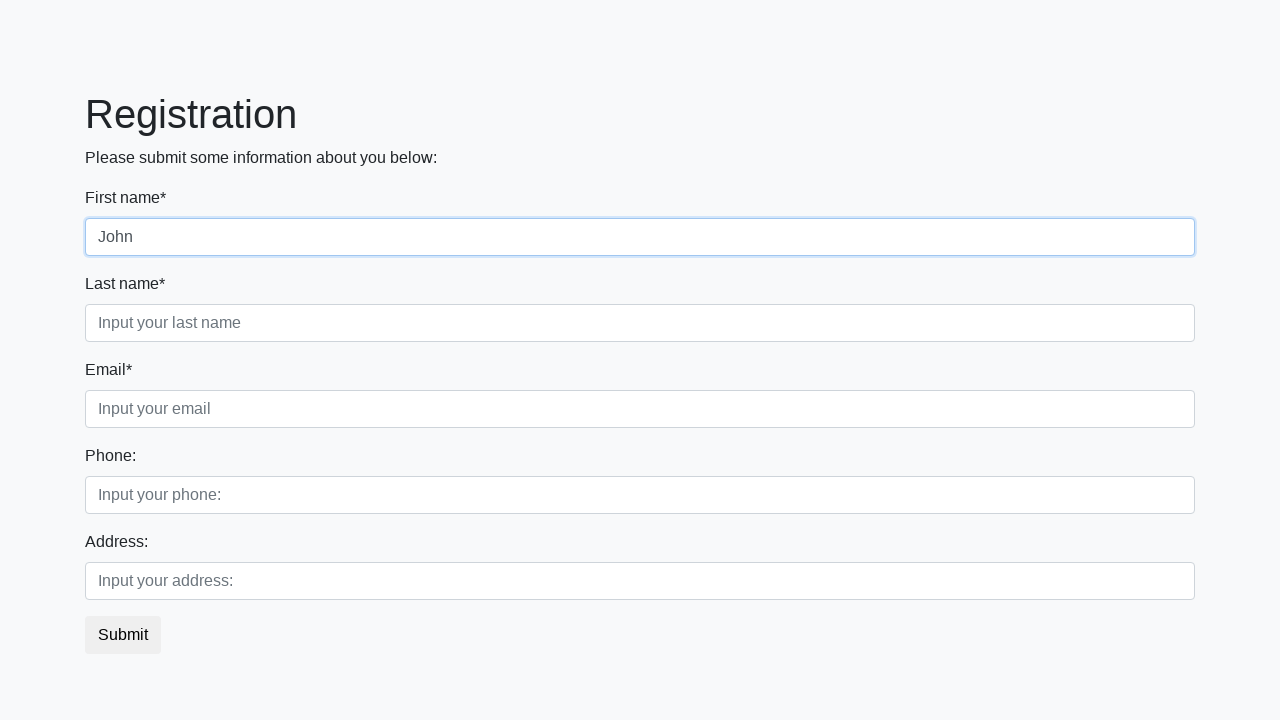

Filled last name field with 'Smith' on div.first_block input.second
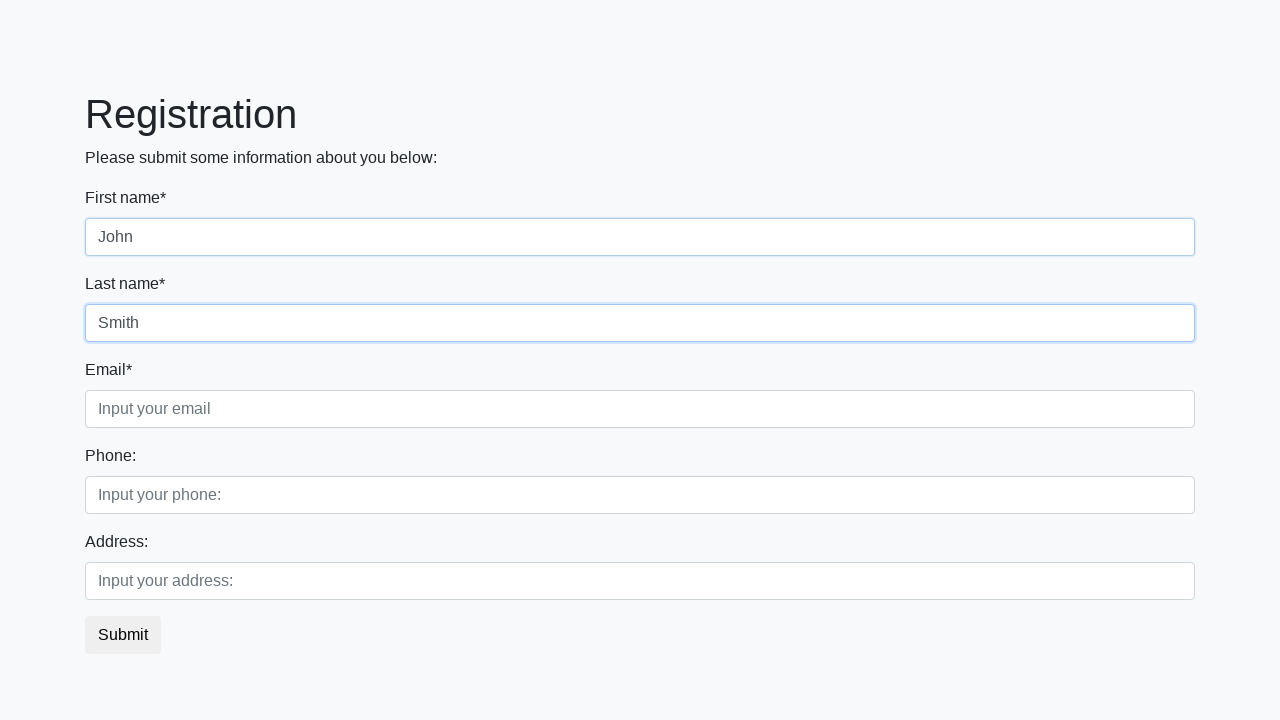

Filled email field with 'john.smith@example.com' on div.first_block input.third
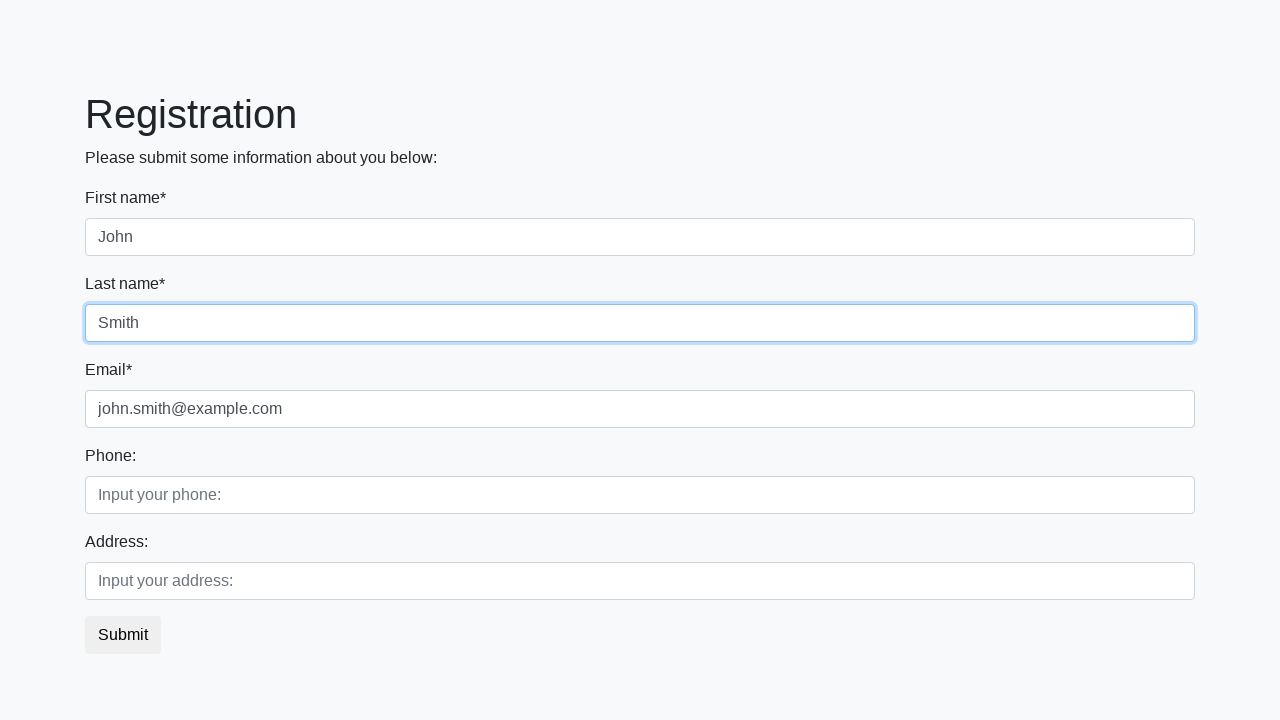

Clicked submit button to register at (123, 635) on button.btn
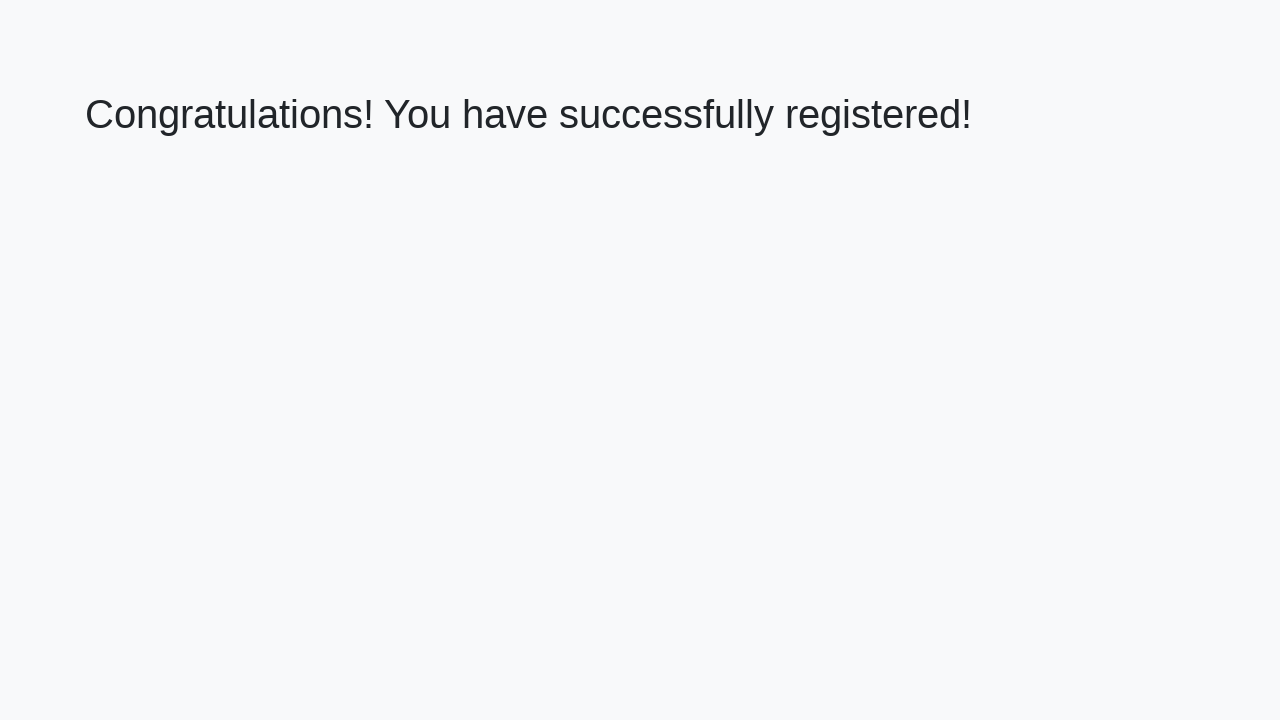

Success page heading loaded
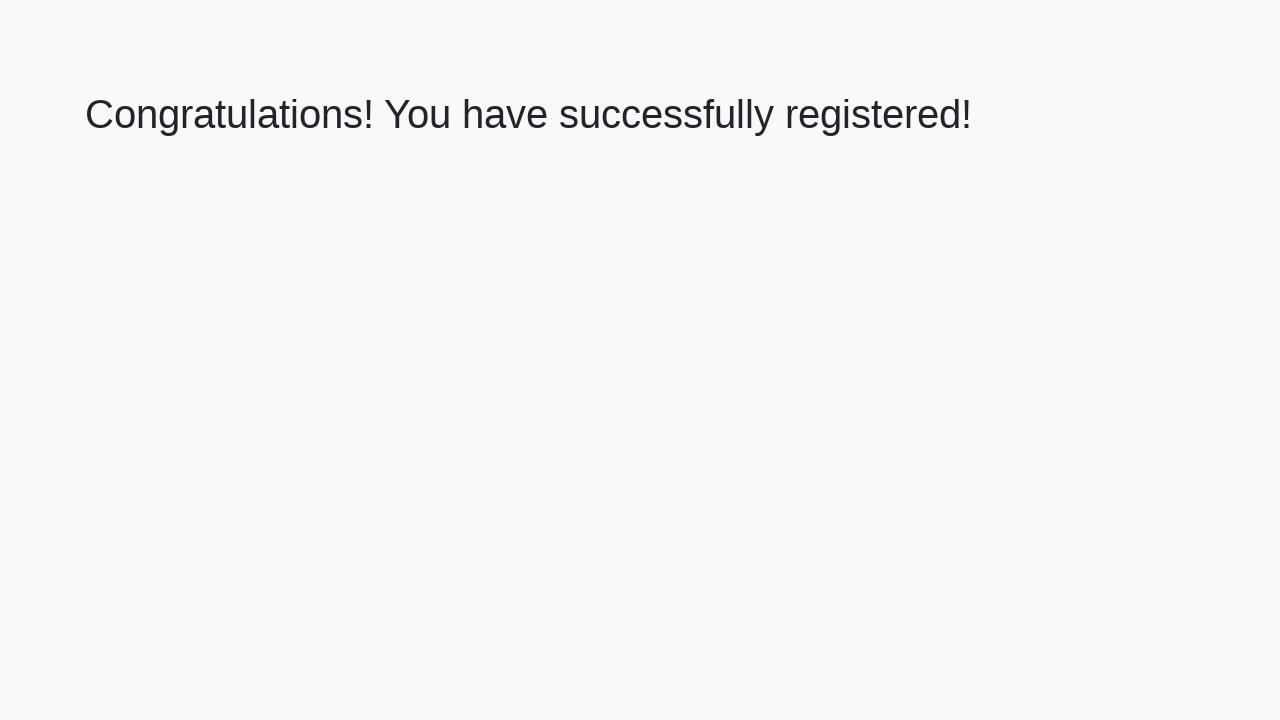

Retrieved heading text: 'Congratulations! You have successfully registered!'
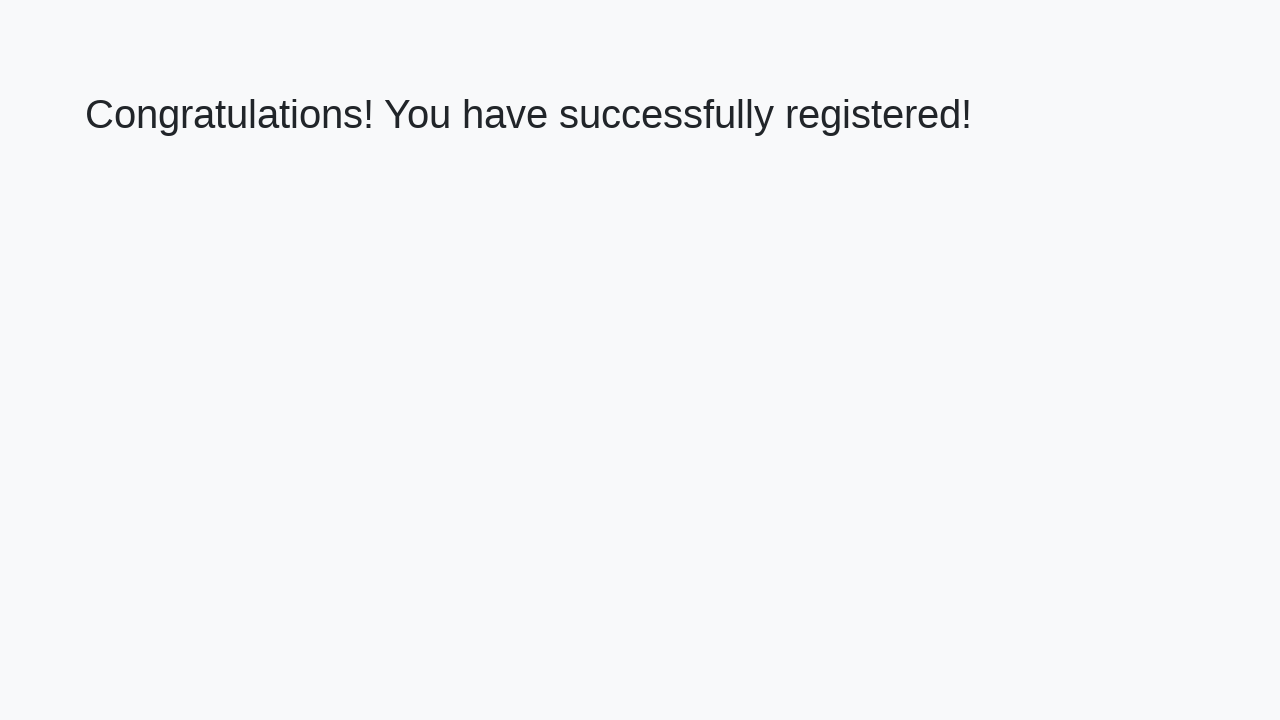

Verified registration success message matches expected text
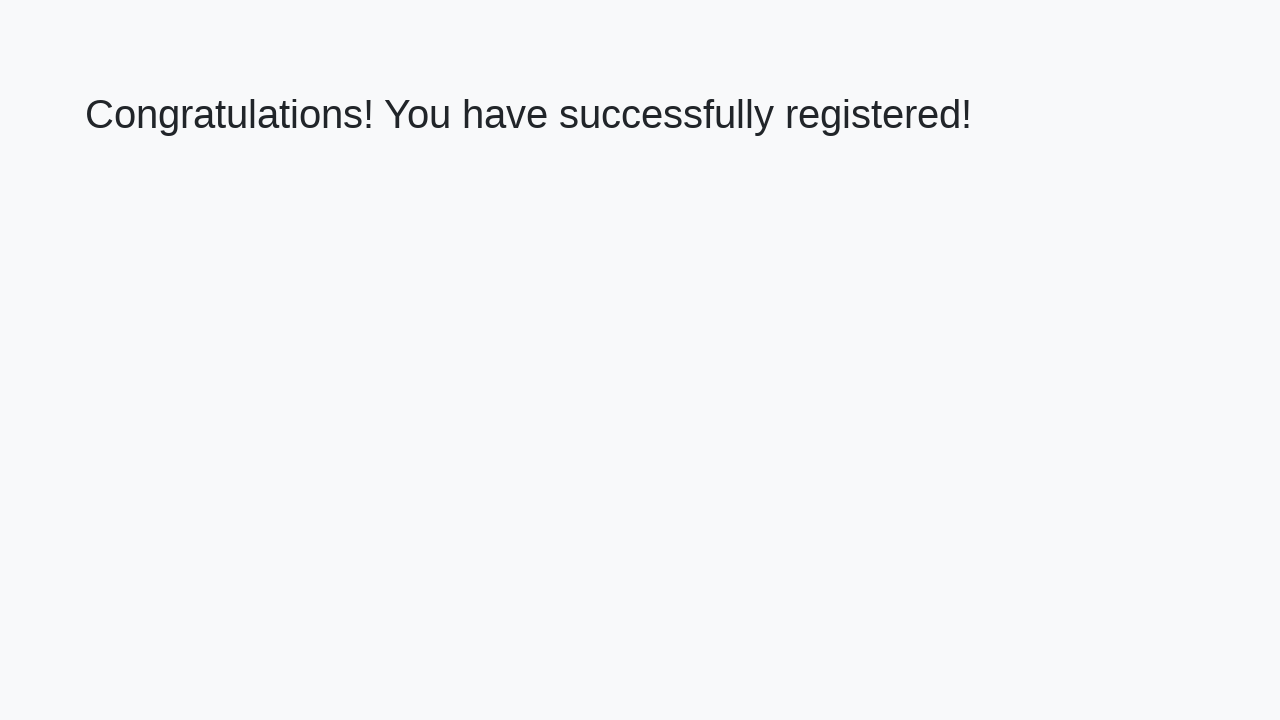

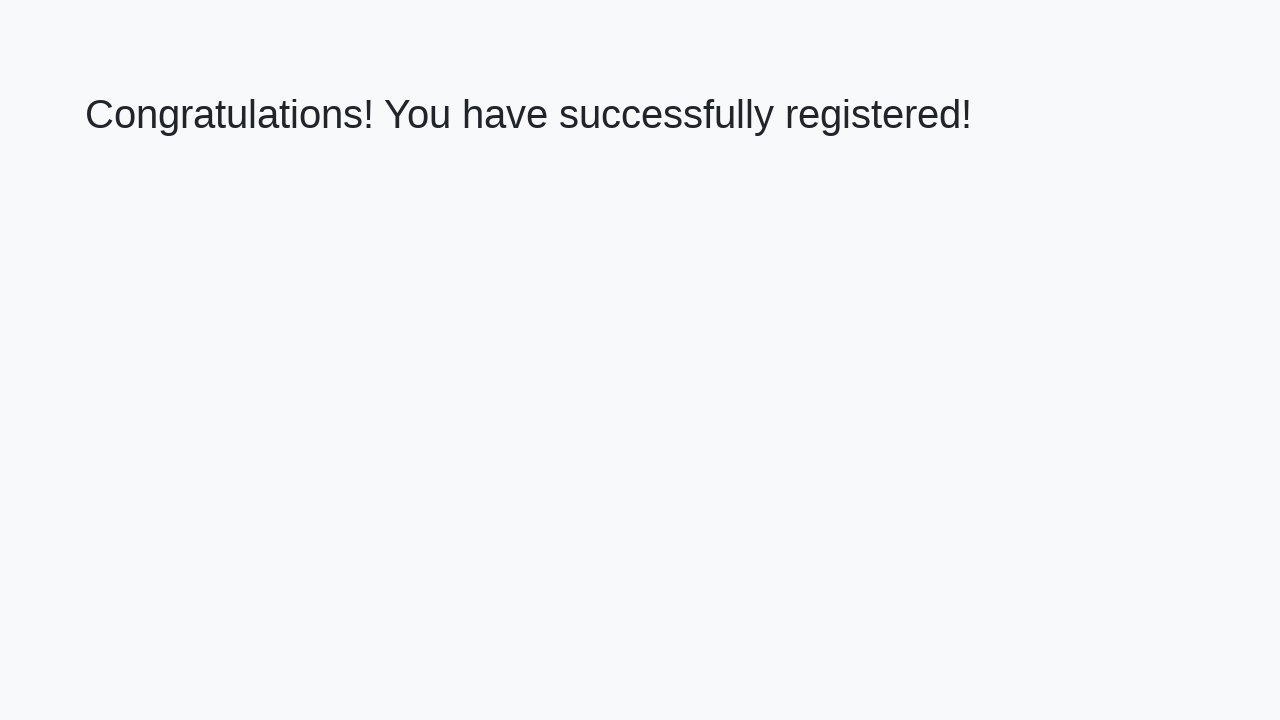